Tests navigation through Playwright documentation site by visiting the homepage, community welcome page, and clicking on the learn videos link to verify navigation works correctly.

Starting URL: https://playwright.dev/

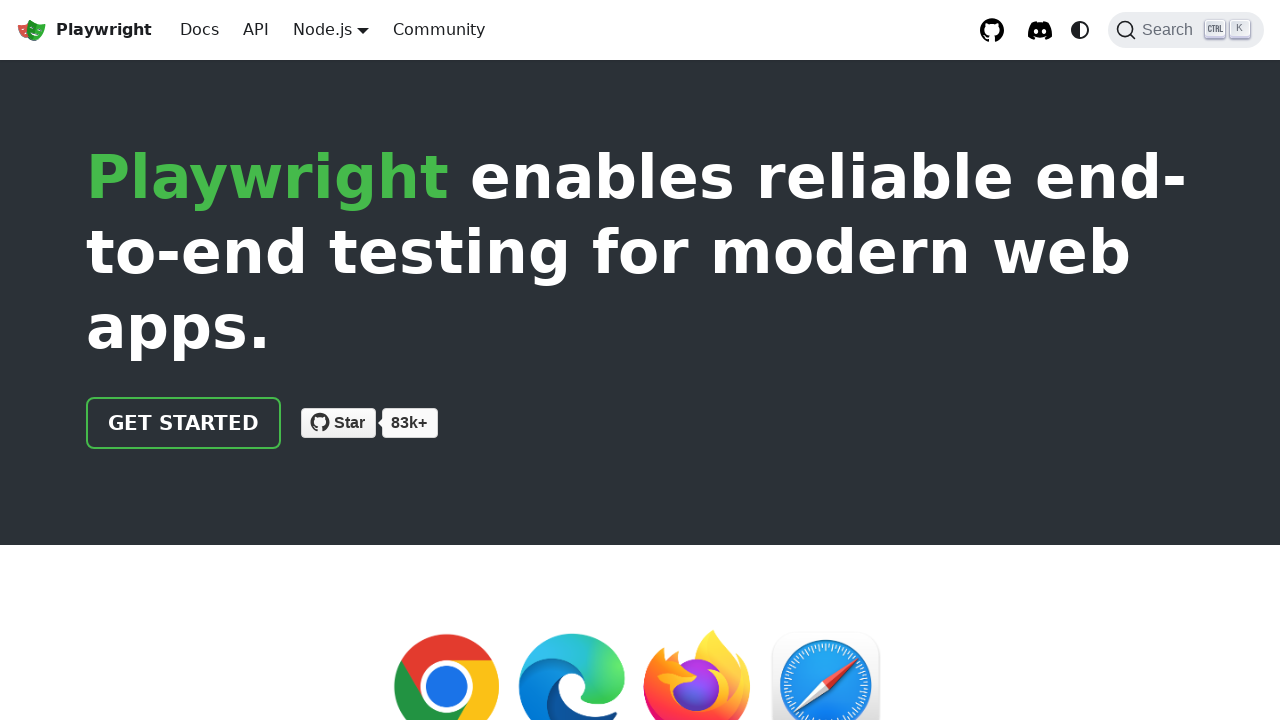

Verified homepage title contains 'Playwright'
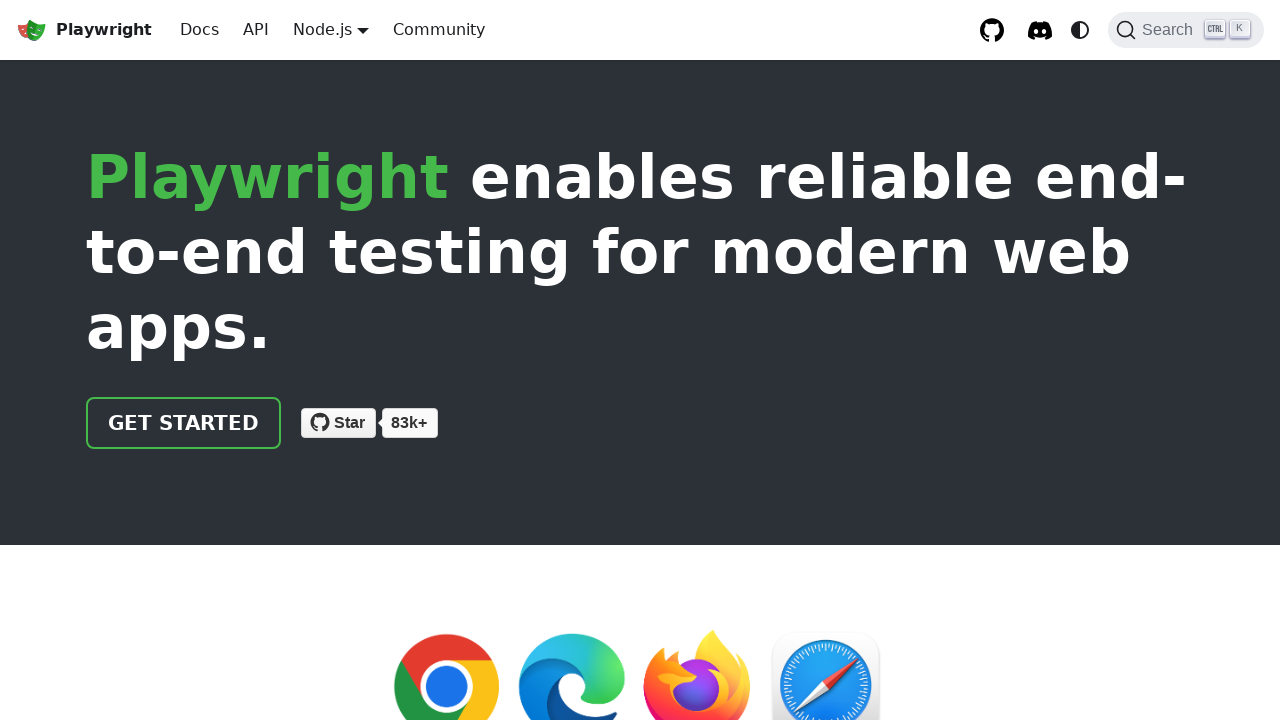

Navigated to community welcome page
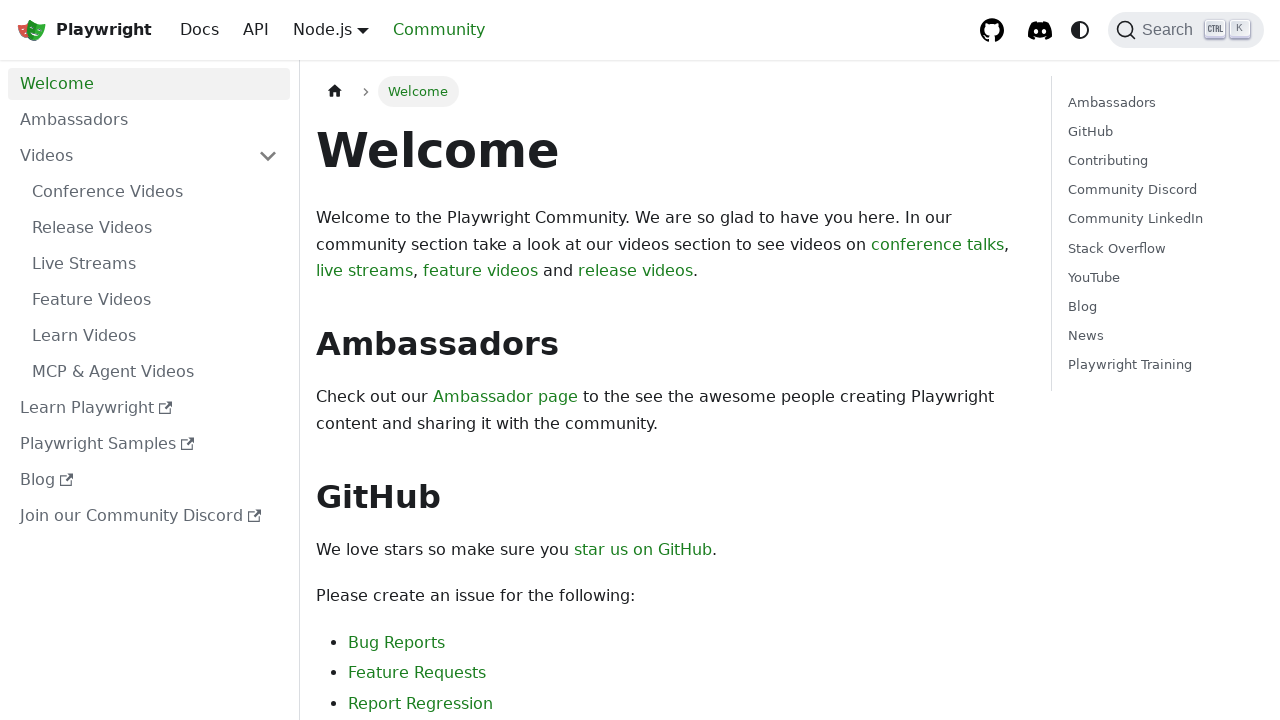

Verified community page title contains 'Playwright'
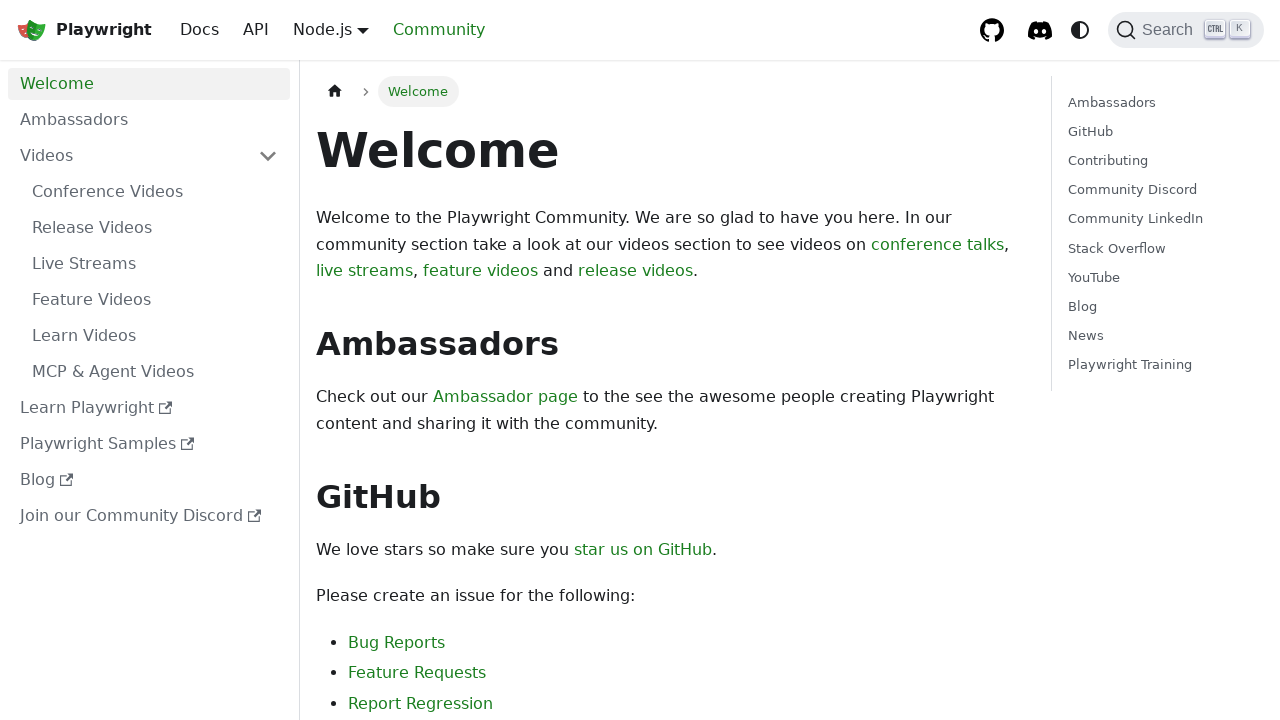

Clicked on Learn Videos link in the menu at (155, 336) on [href="/community/learn-videos"][class=menu__link]
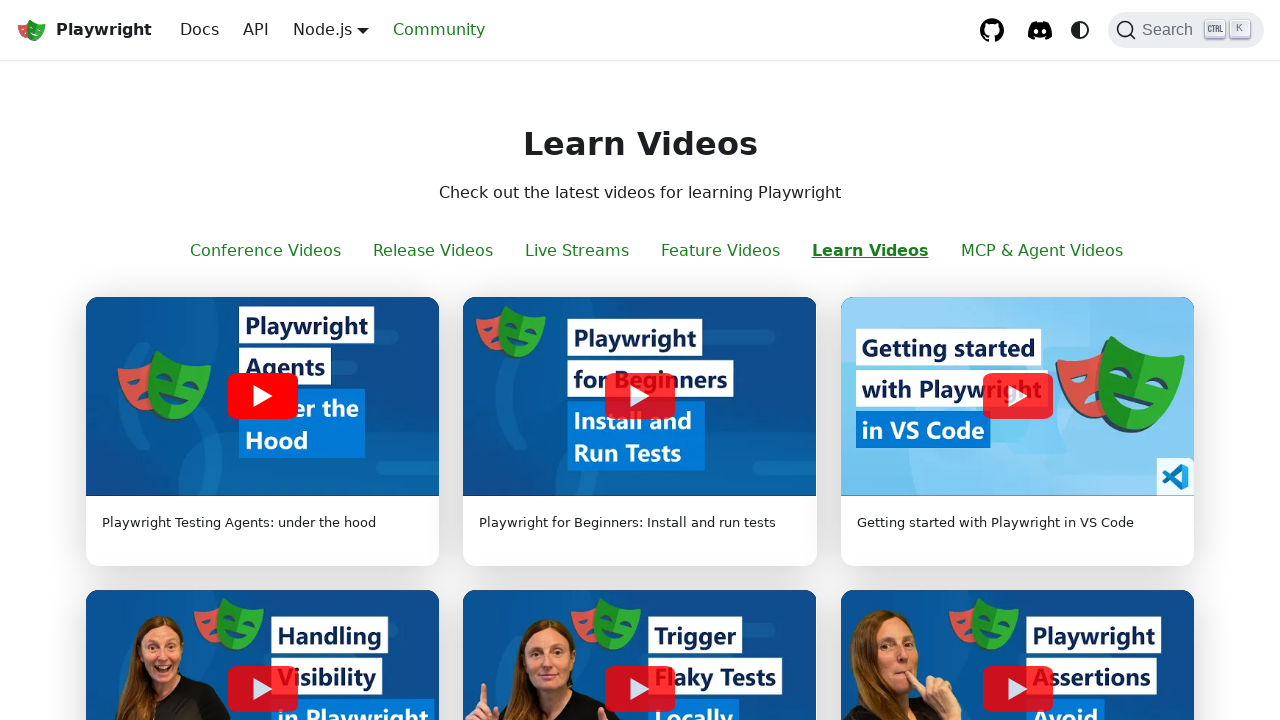

Verified page URL contains '/community/learn-videos' path
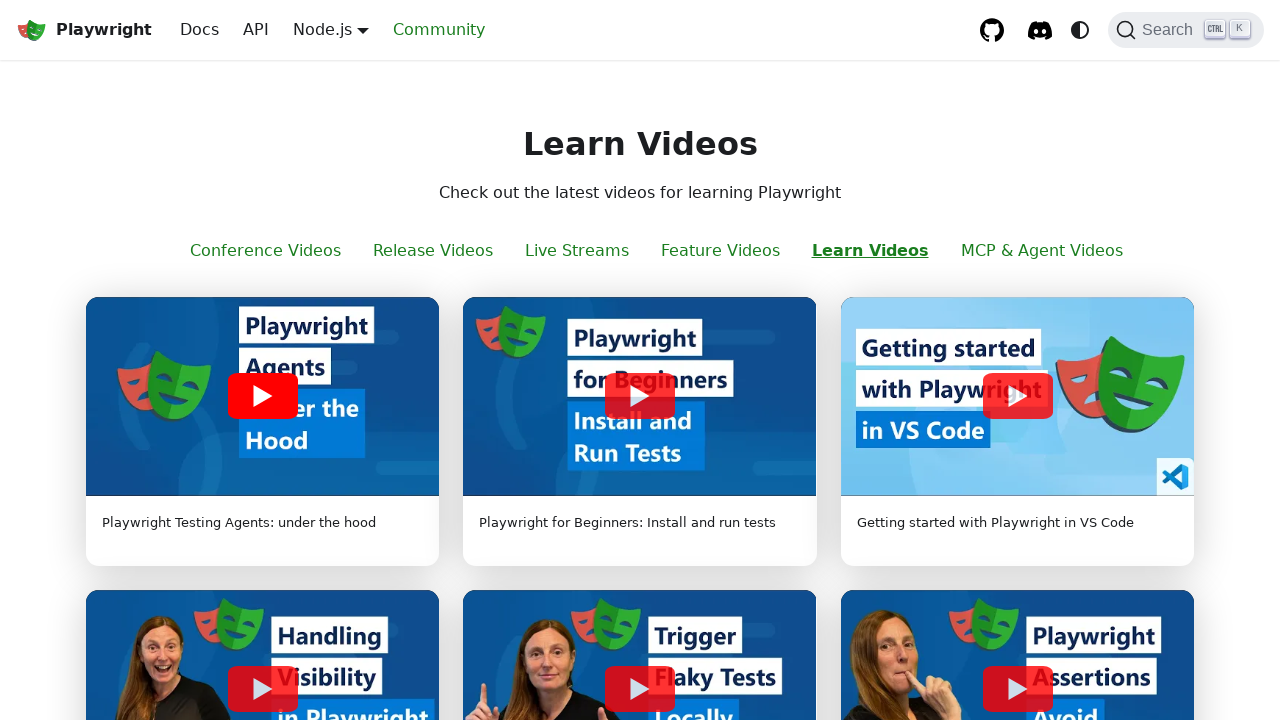

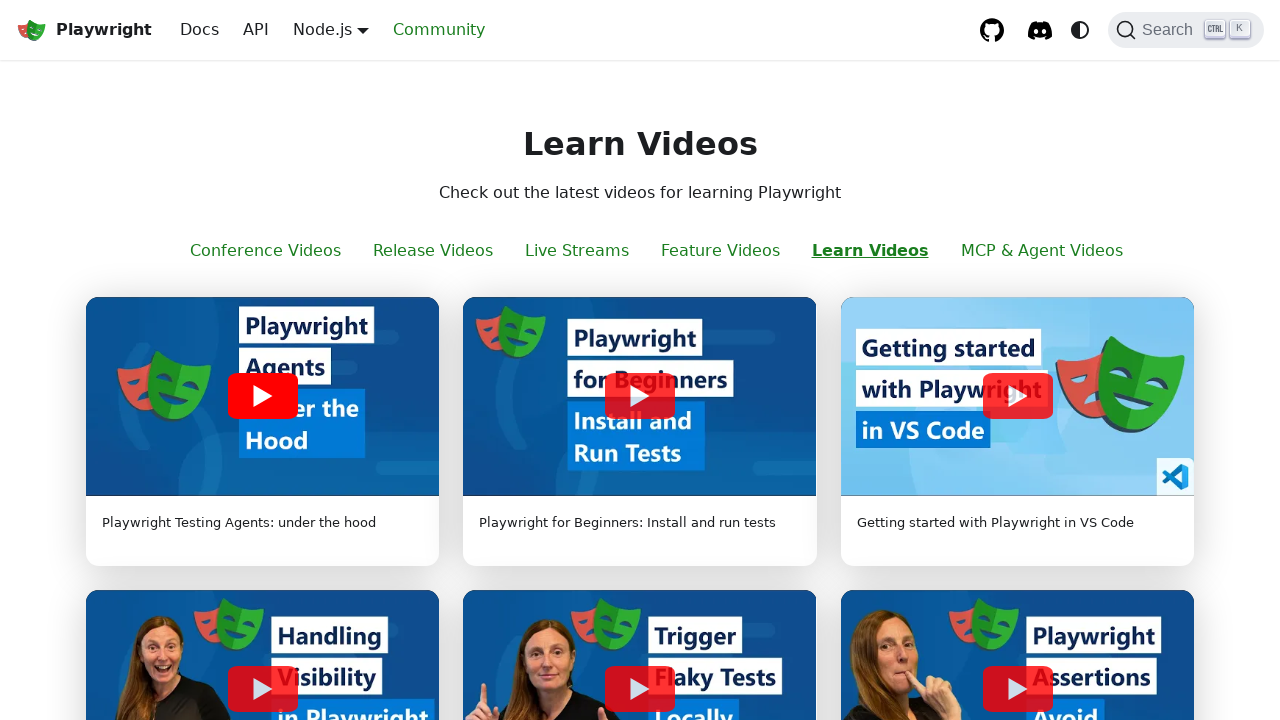